Tests the search button click functionality and the clear button that appears after a search, verifying both buttons work correctly.

Starting URL: https://www.youtube.com/

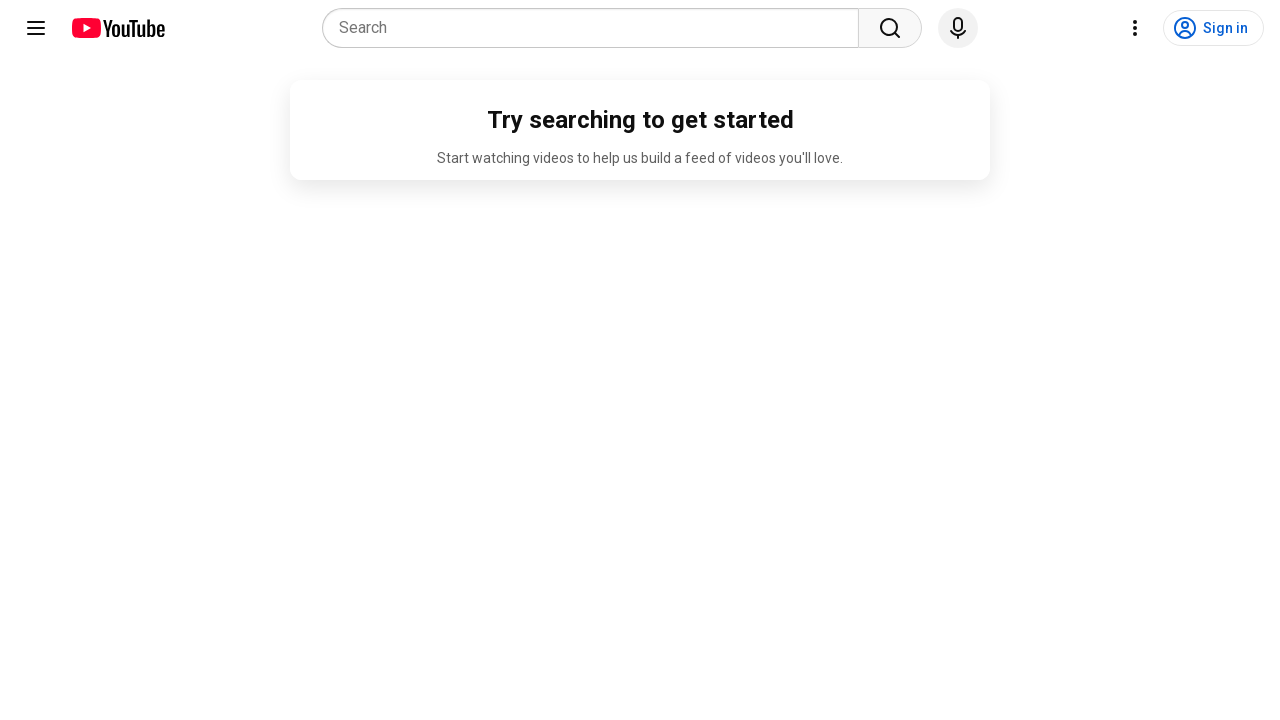

Search input field became visible
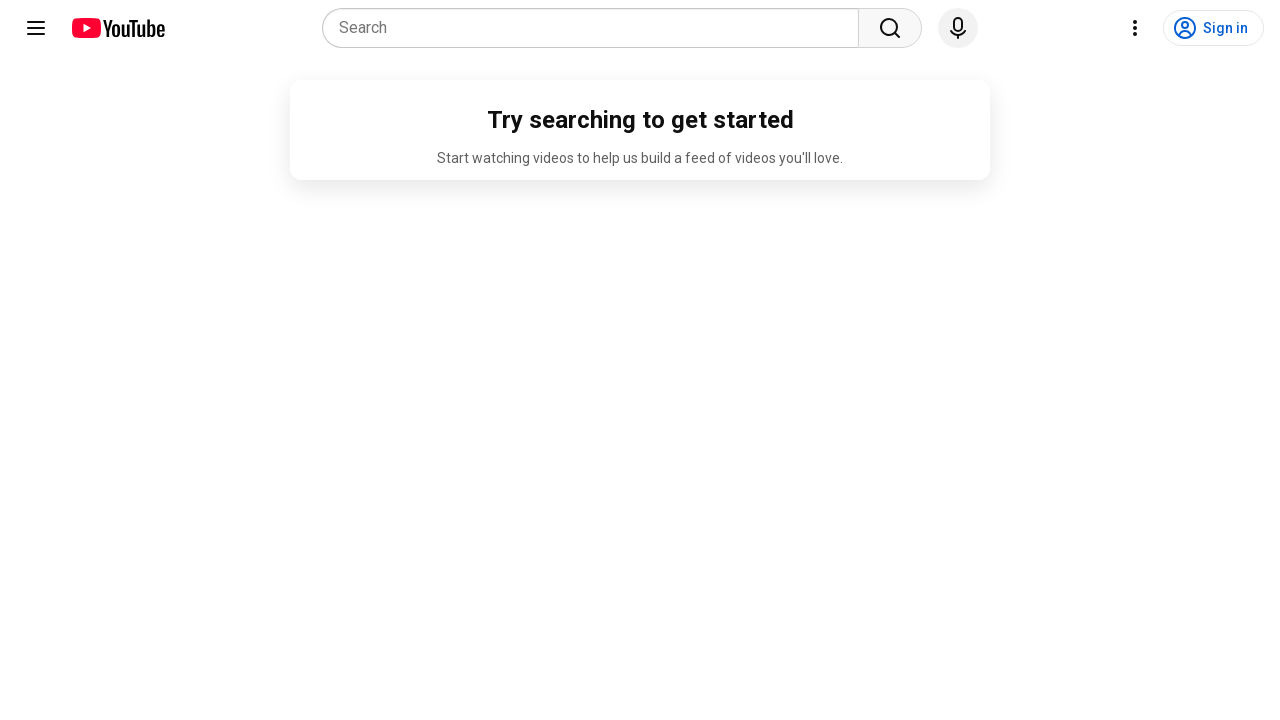

Filled search box with 'Computer Science'
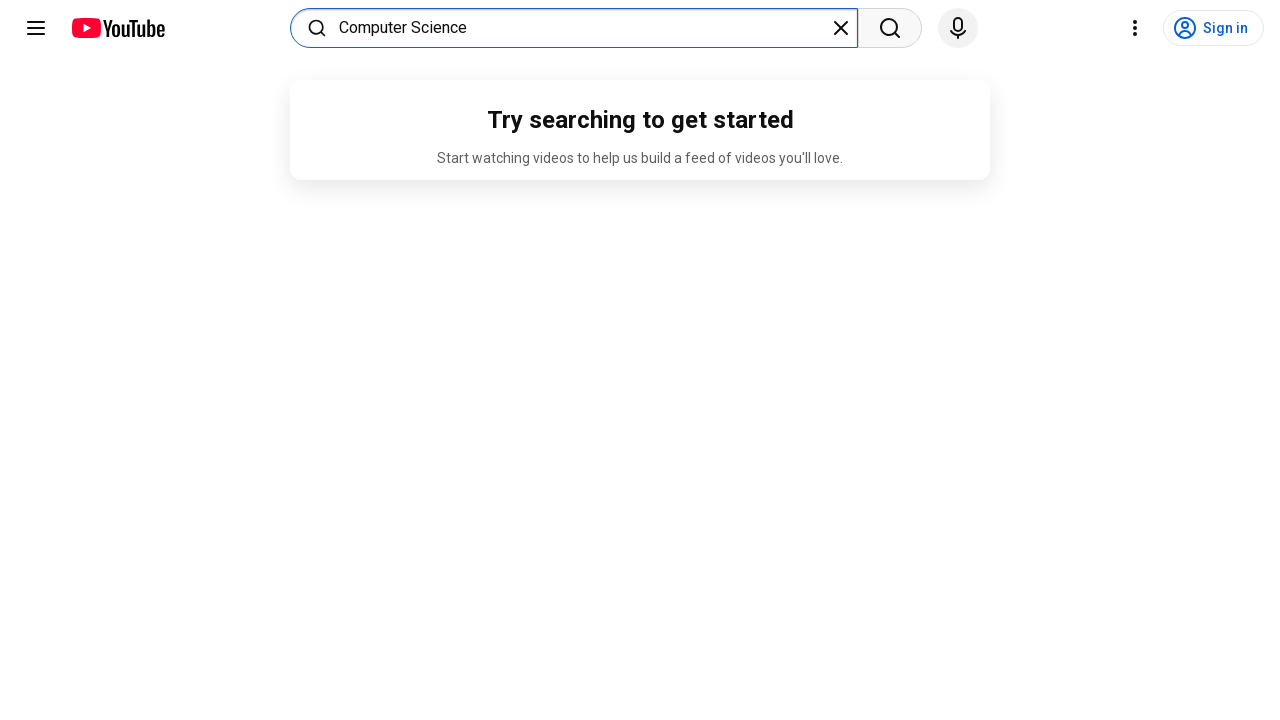

Search button became visible
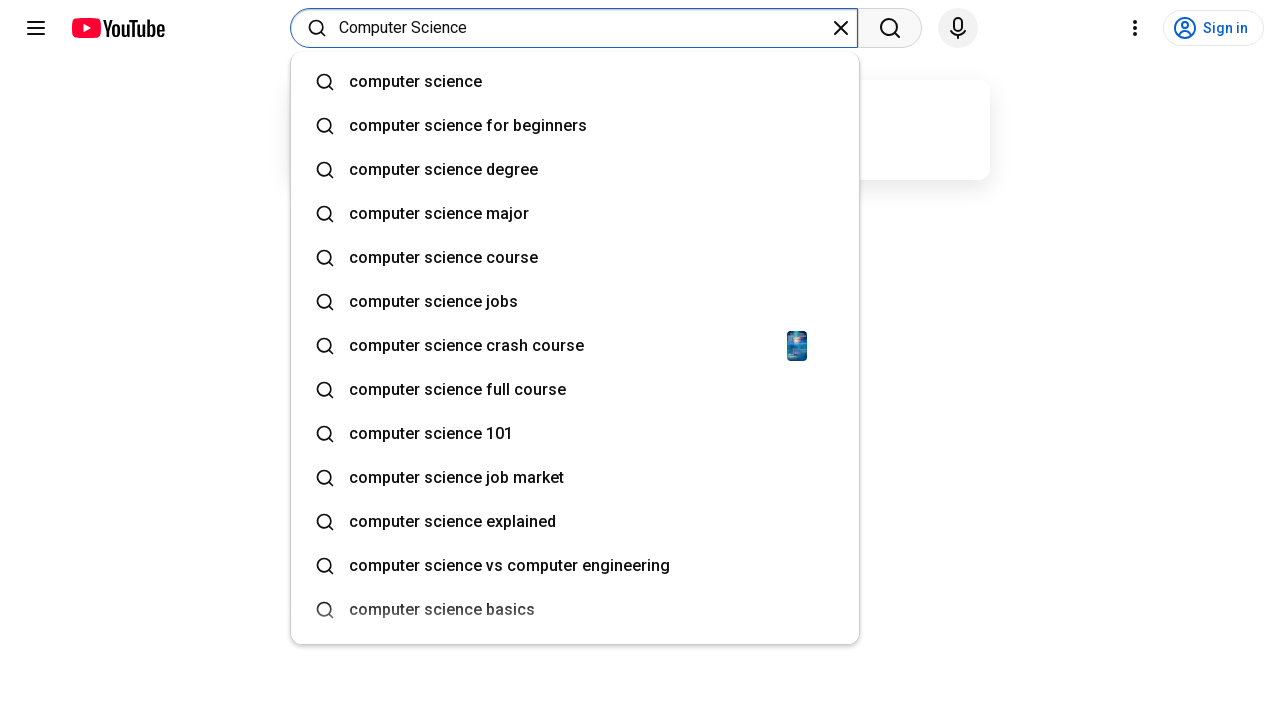

Clicked search button to perform search
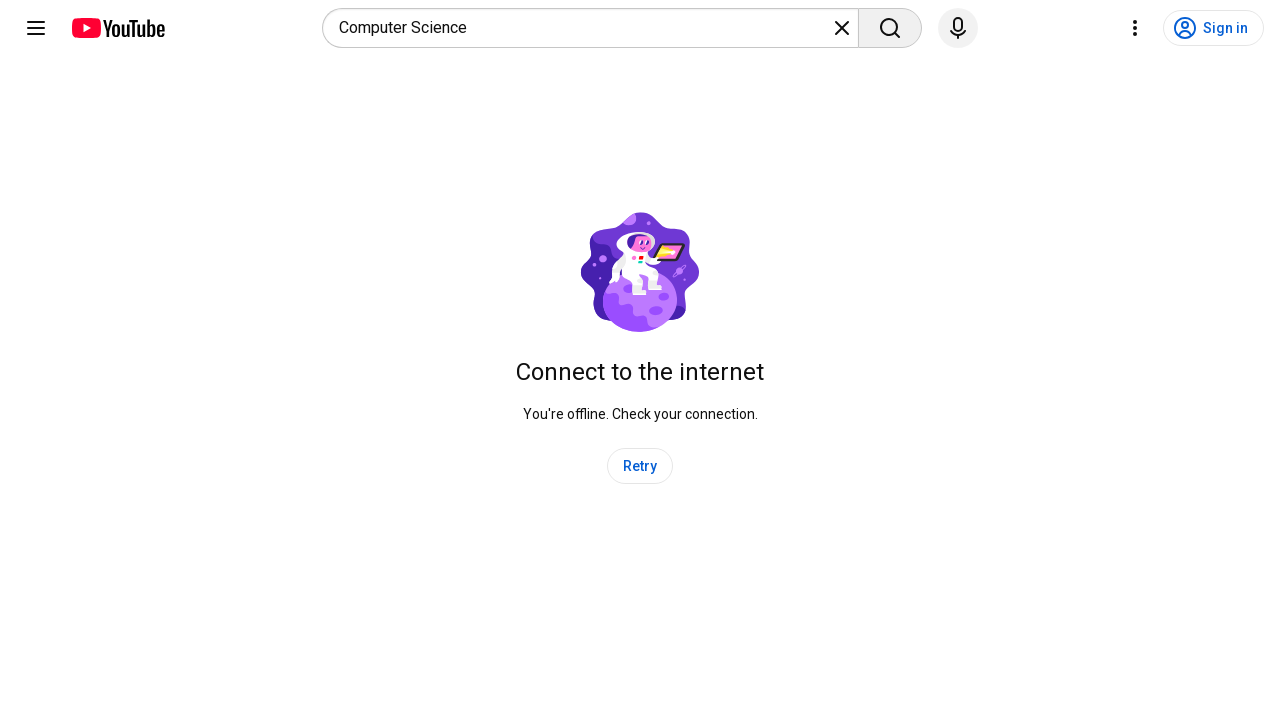

Waited 2 seconds for search results to load
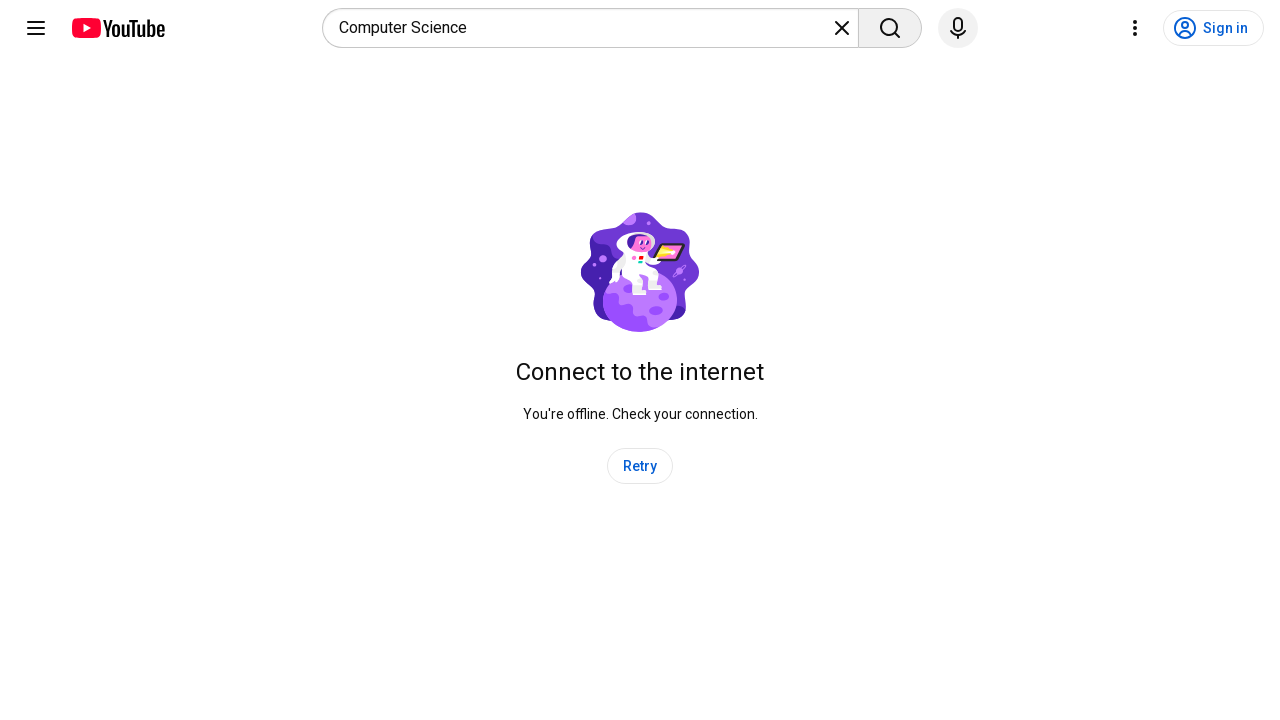

Search input field is visible again after search completed
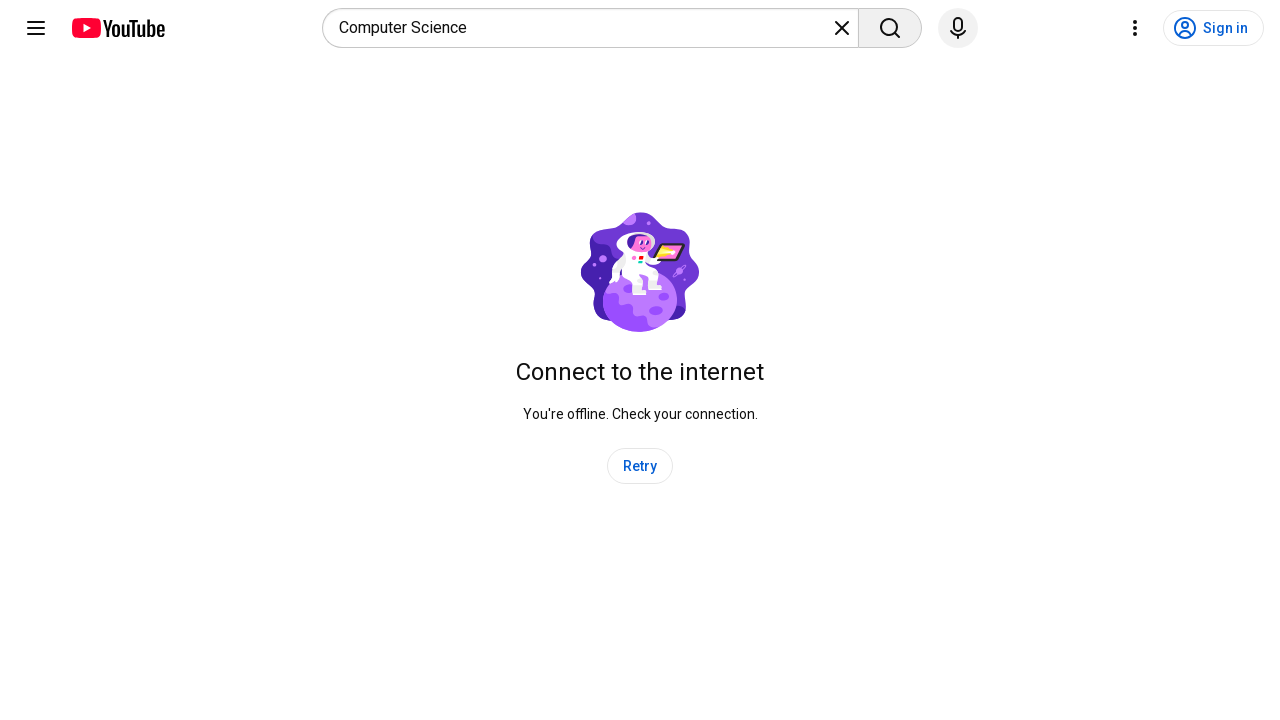

Clear button became visible
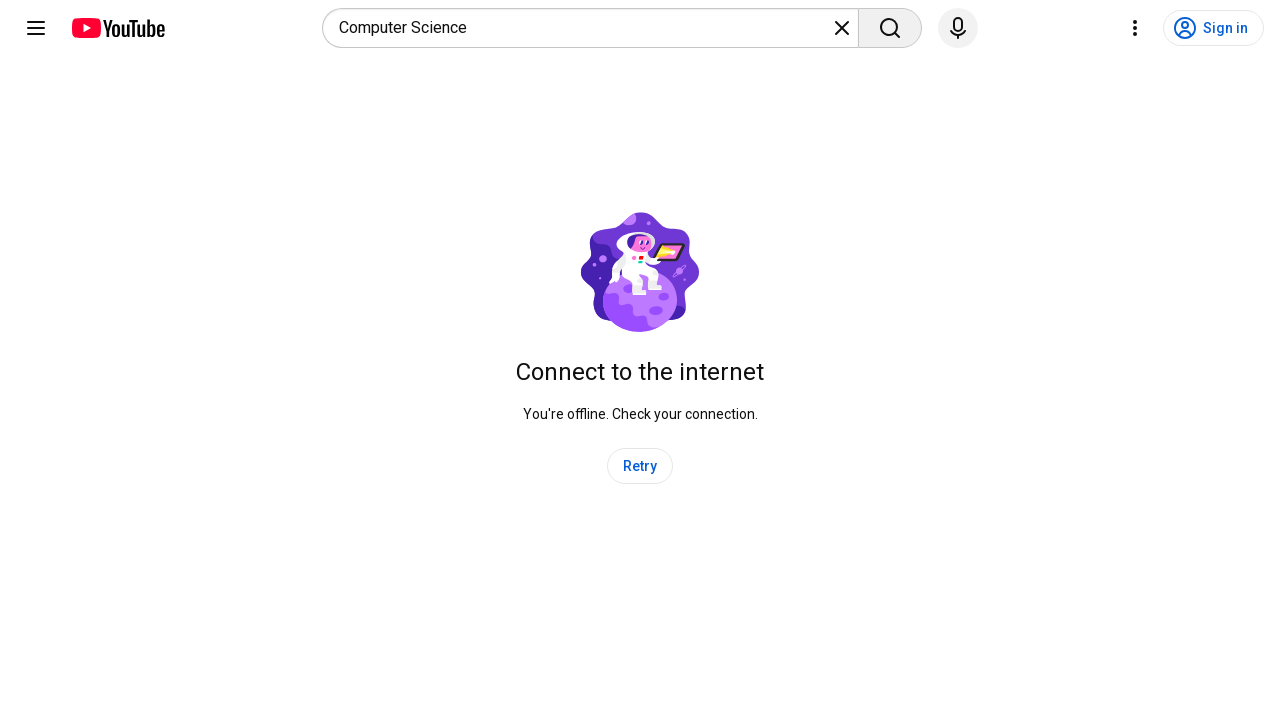

Clicked clear button to reset search query
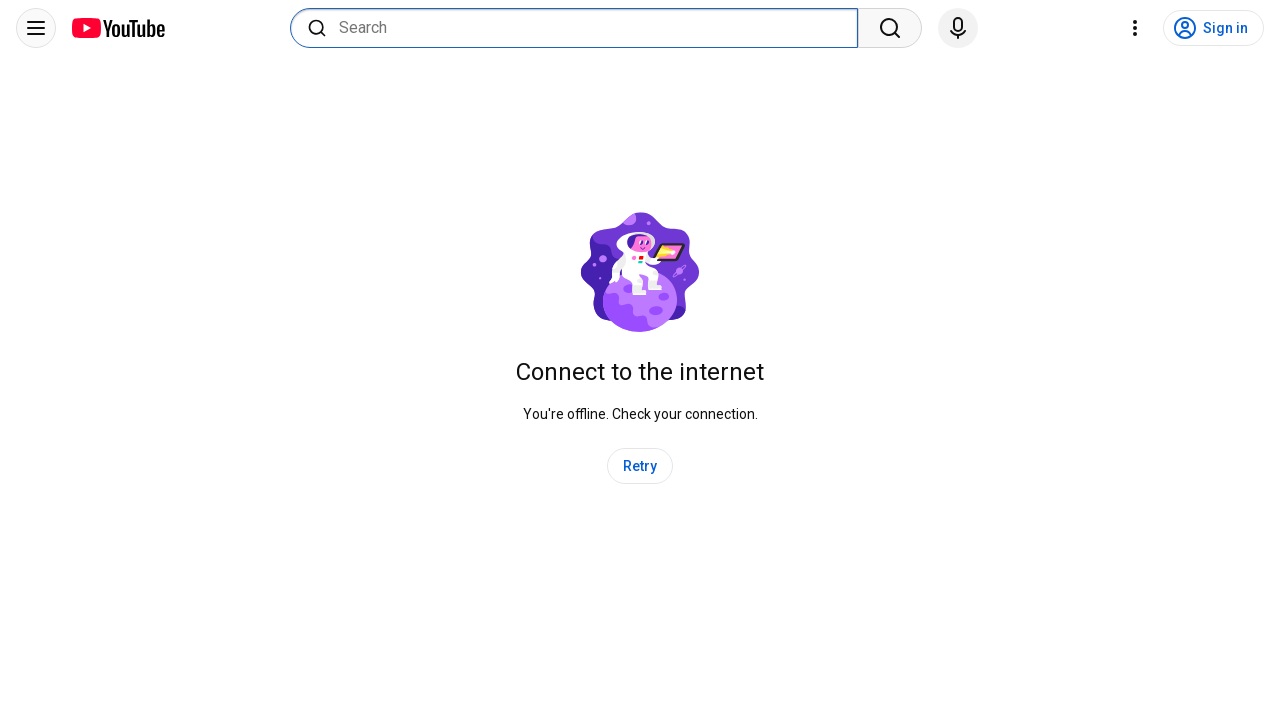

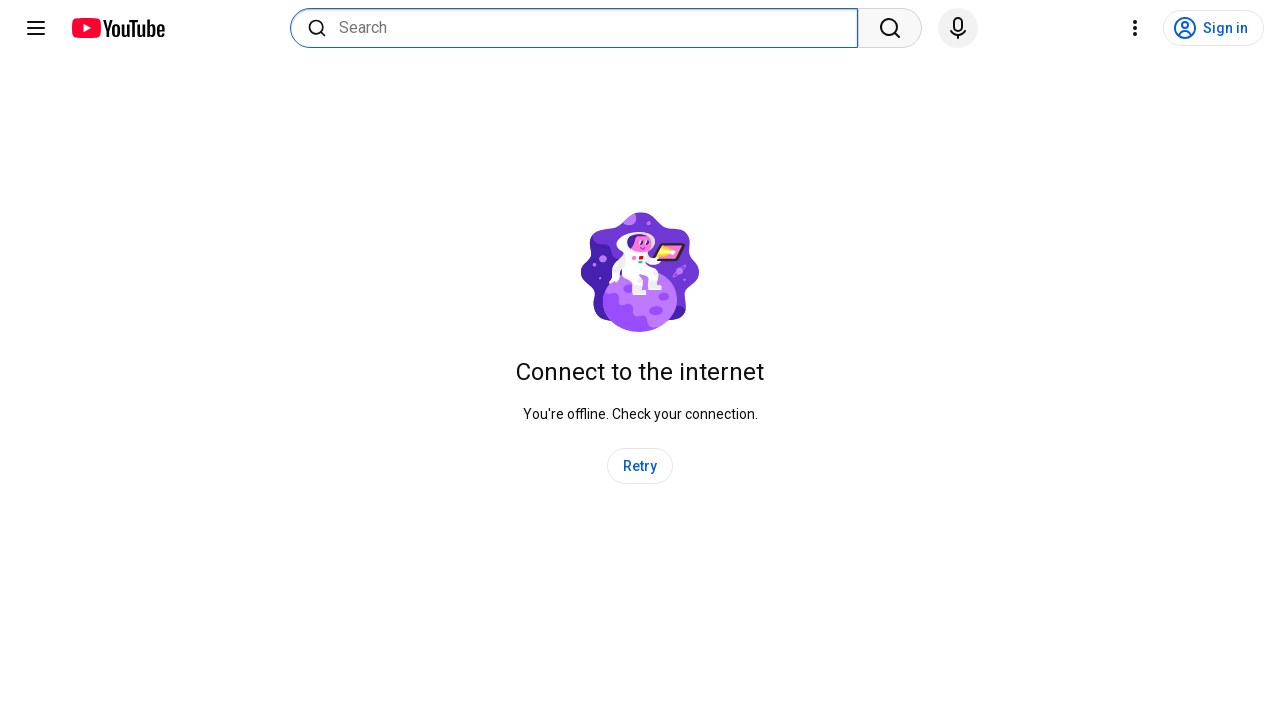